Tests dynamic loading by clicking Start, waiting for loading spinner to disappear, then waiting for the finish element to appear

Starting URL: https://the-internet.herokuapp.com/dynamic_loading/1

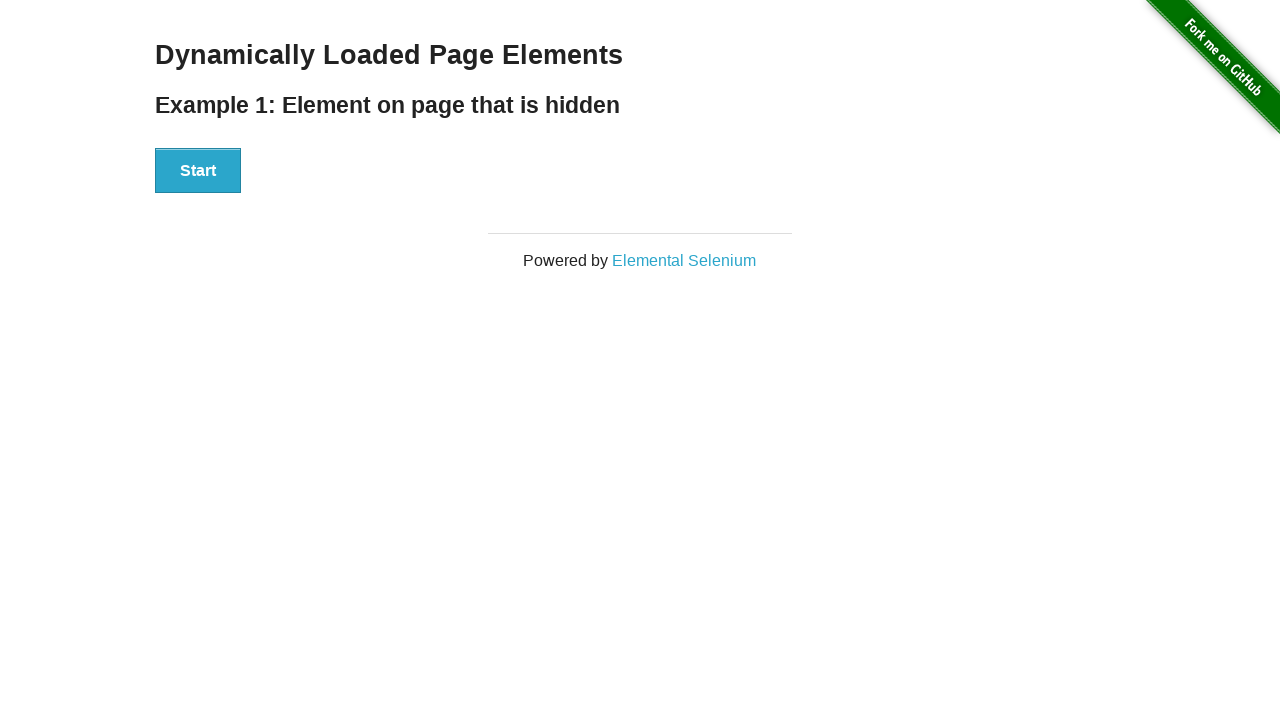

Clicked the Start button at (198, 171) on #start button
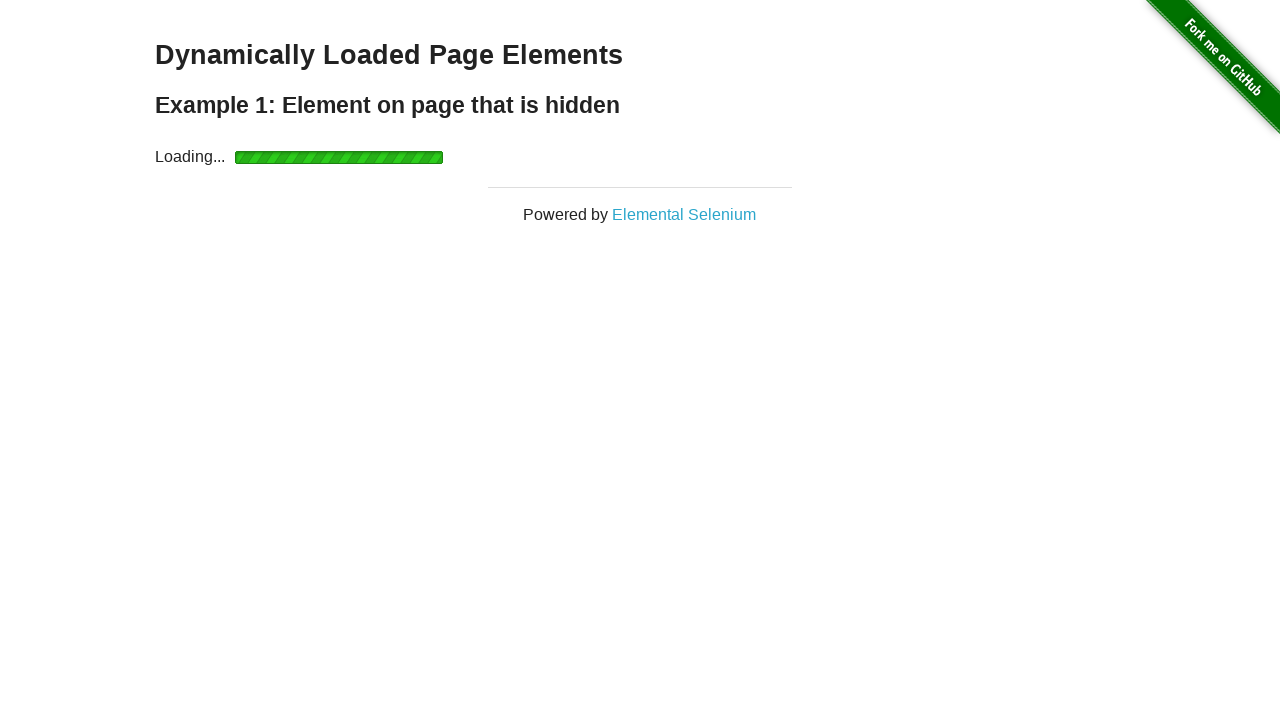

Loading spinner disappeared
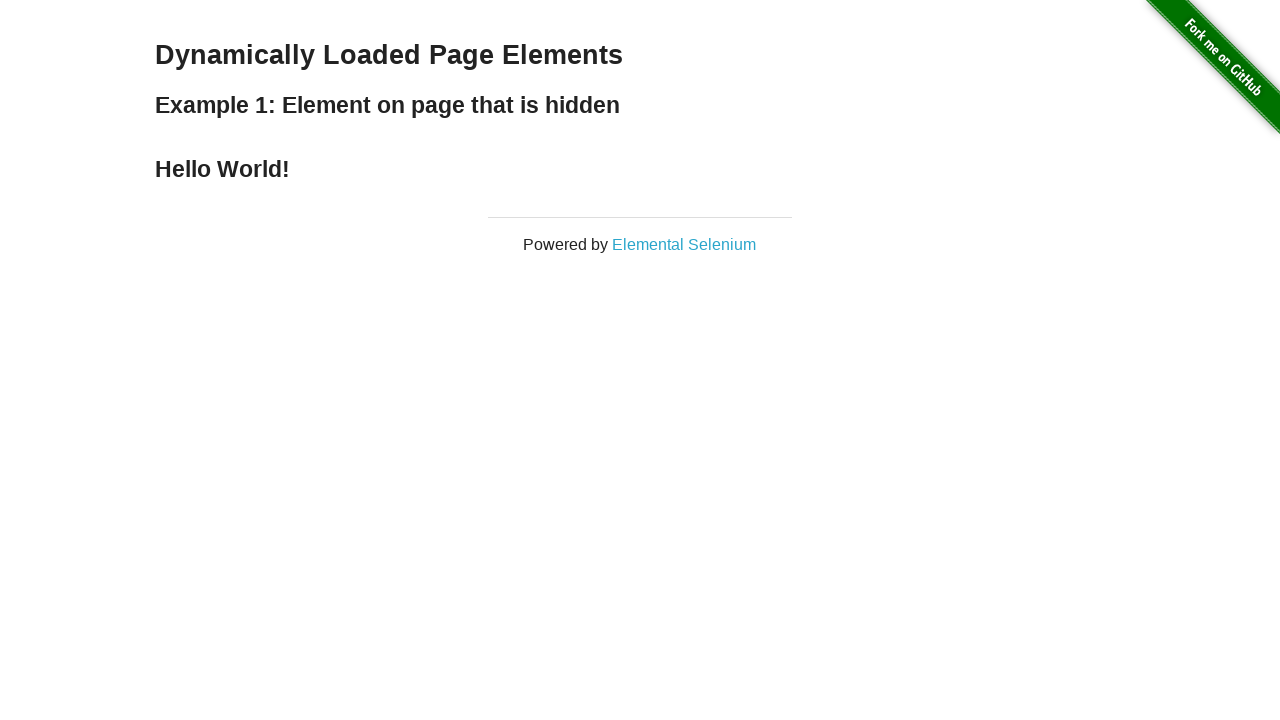

Finish element appeared after dynamic loading completed
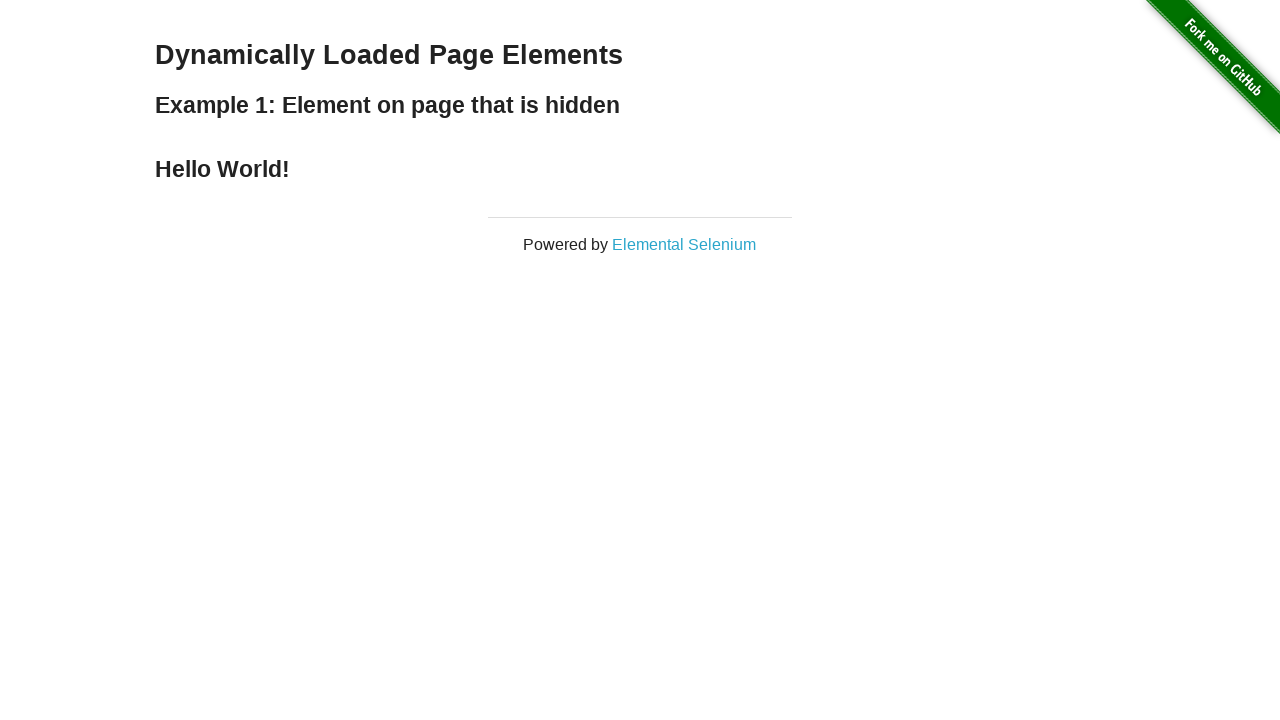

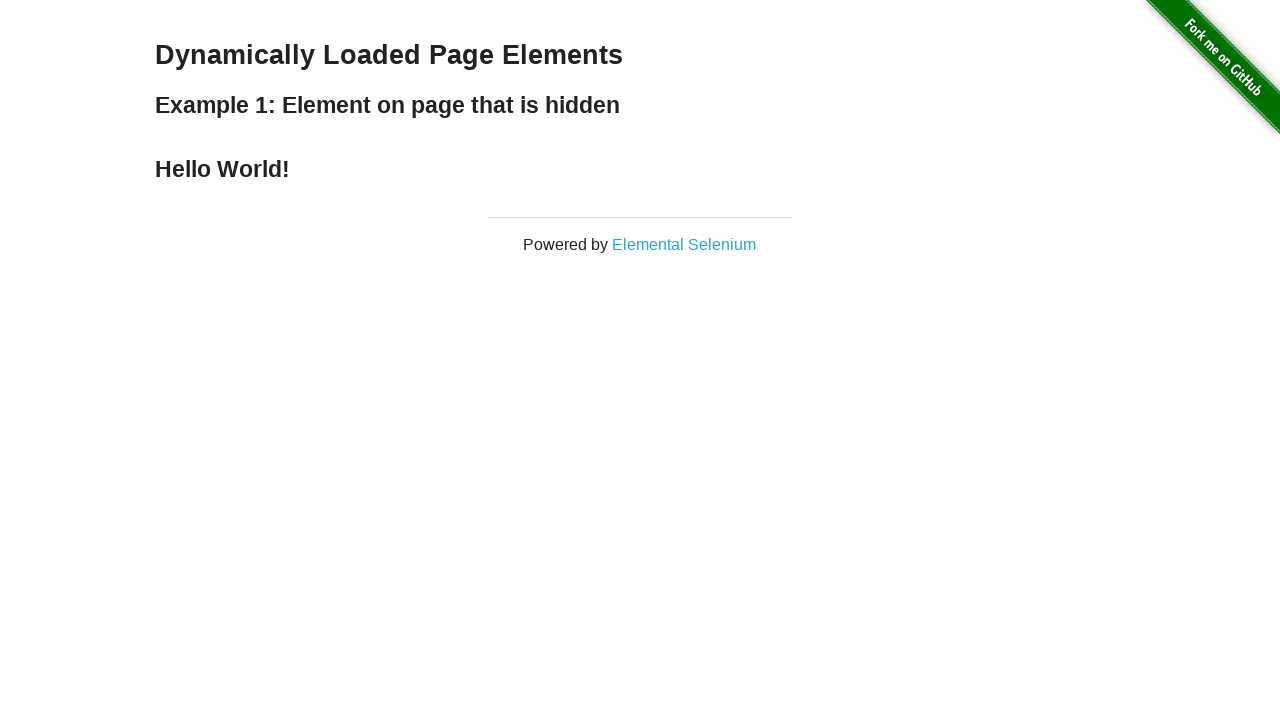